Tests user registration by navigating to register page, filling in name, email, and password fields, and submitting the form

Starting URL: https://erikdark.github.io/zachet_selenium_01/

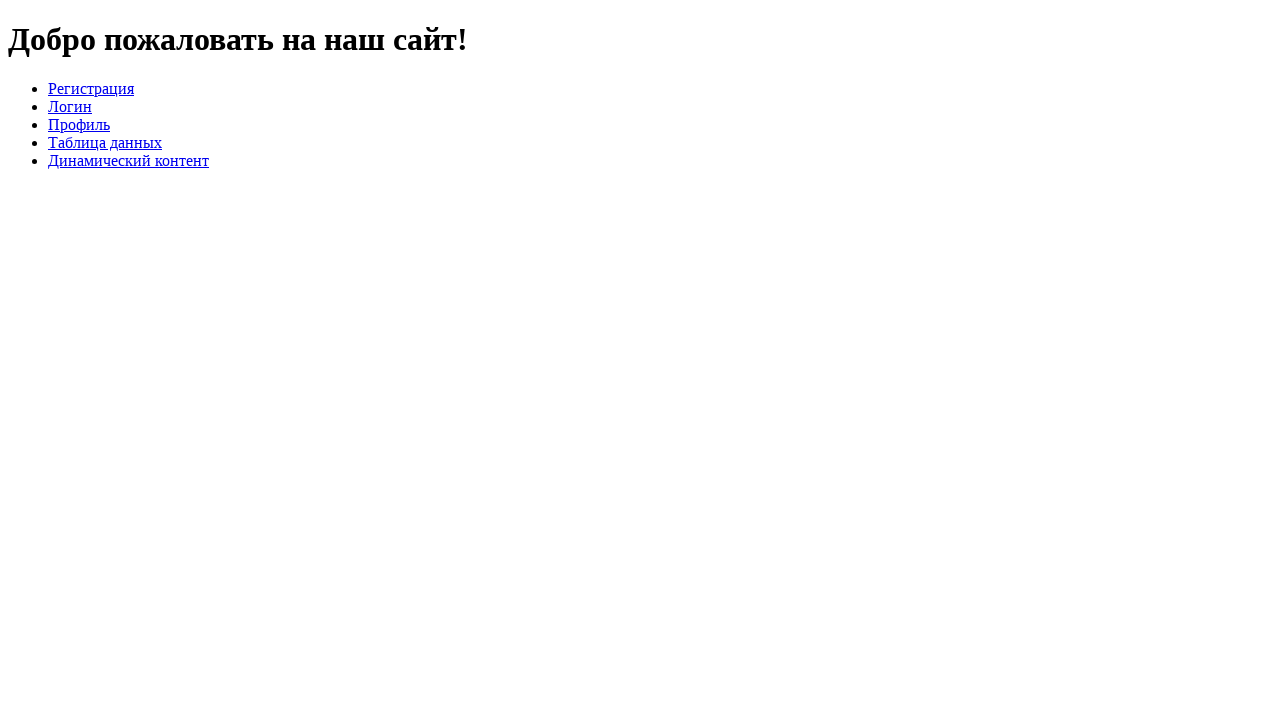

Clicked on register link to navigate to registration page at (91, 88) on [href="register.html"]
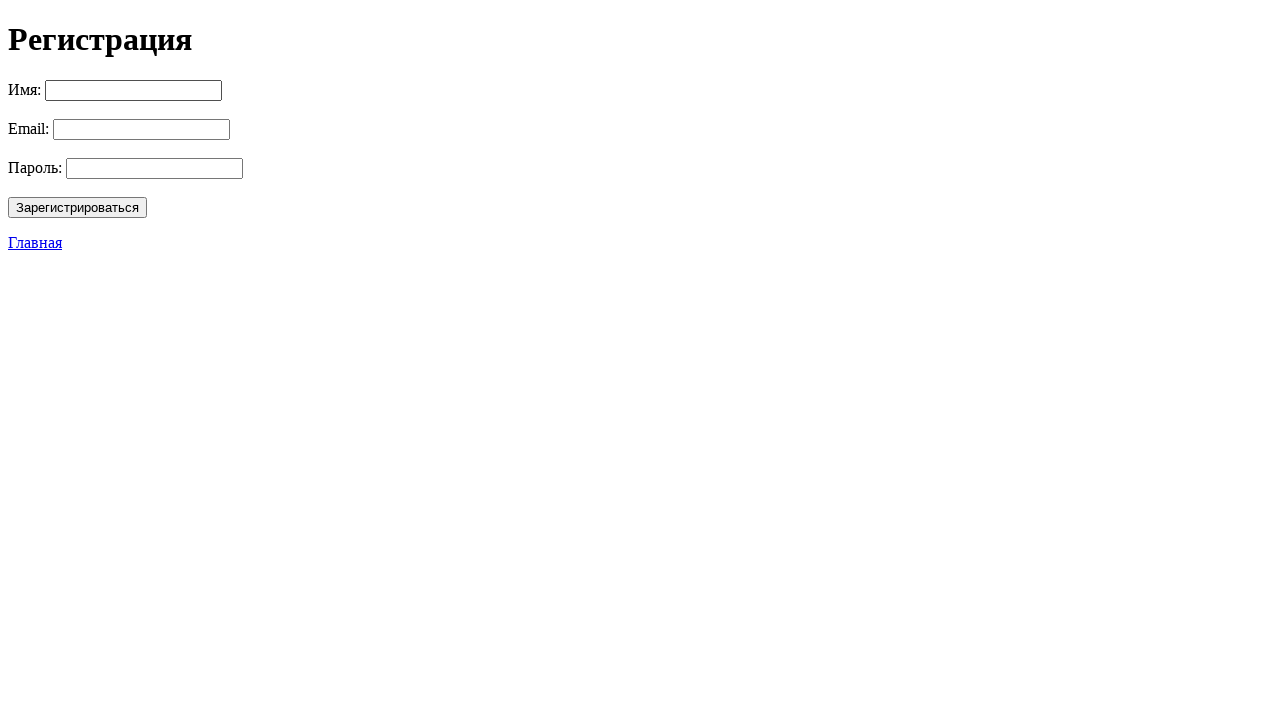

Filled name field with 'Ivan' on #name
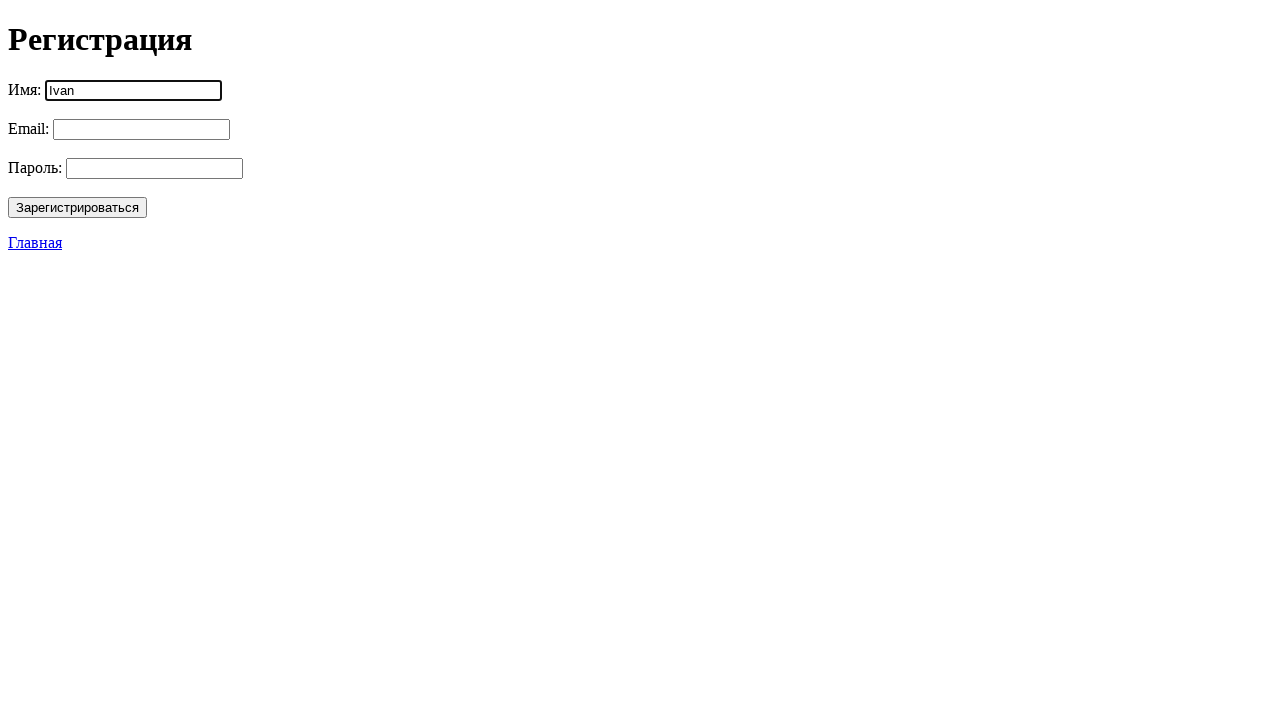

Filled email field with 'admin123@qwq.ru' on #email
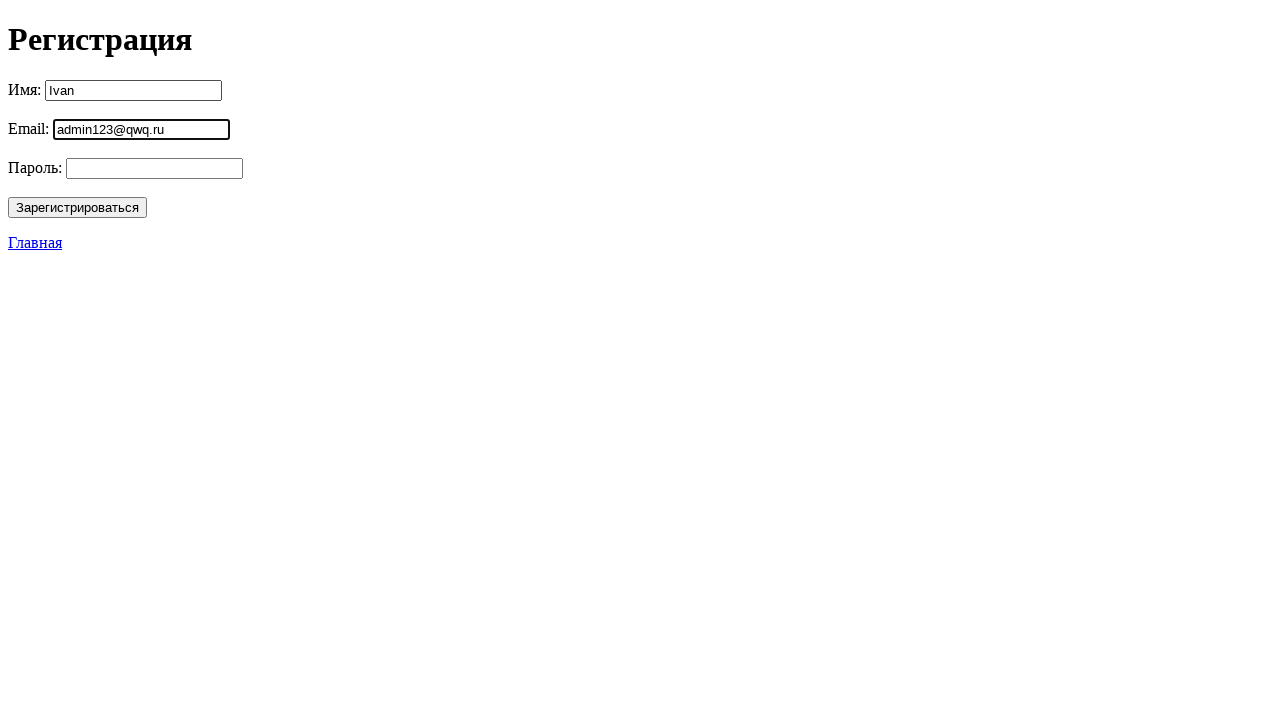

Filled password field with 'password123' on #password
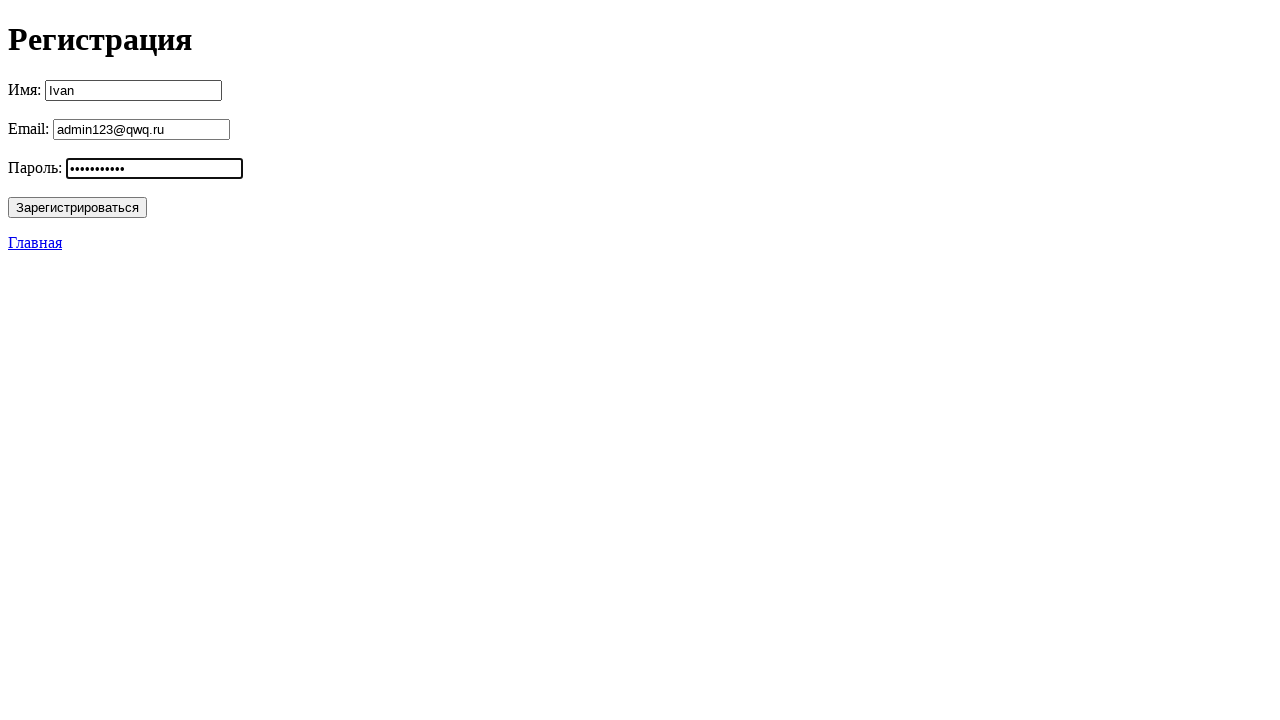

Clicked submit button to complete registration at (78, 207) on [type="submit"]
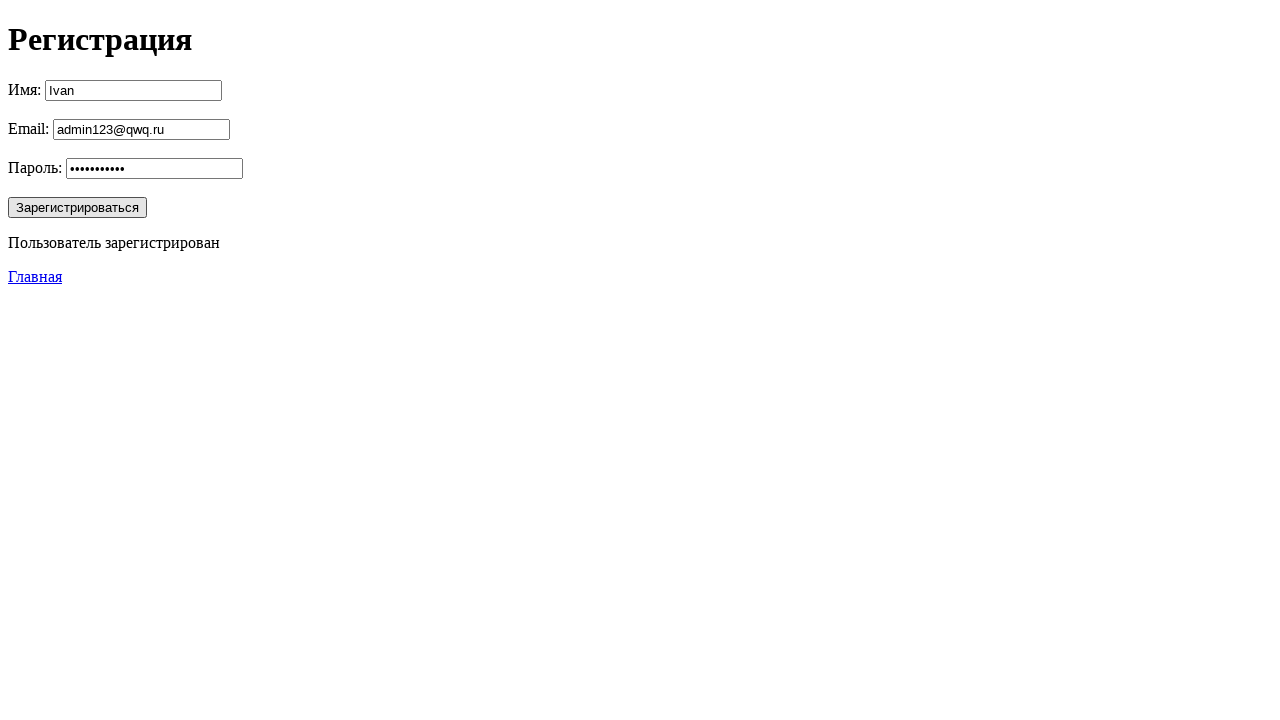

Registration success message appeared
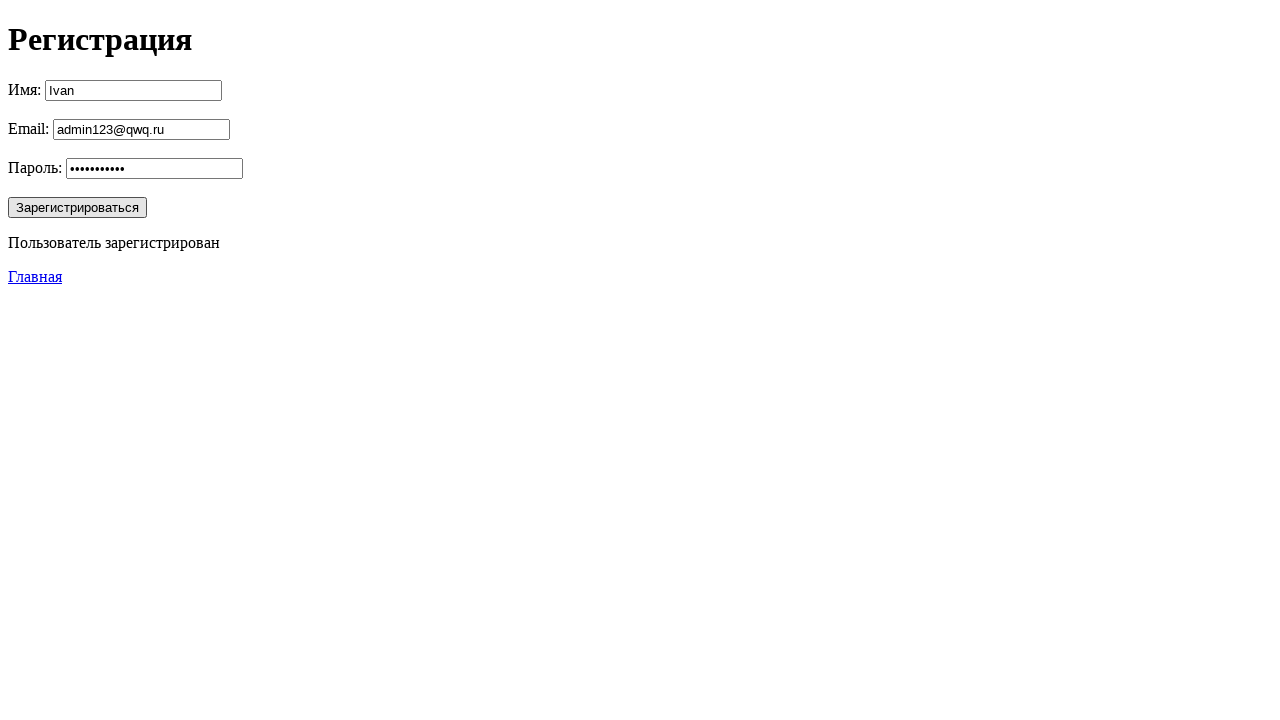

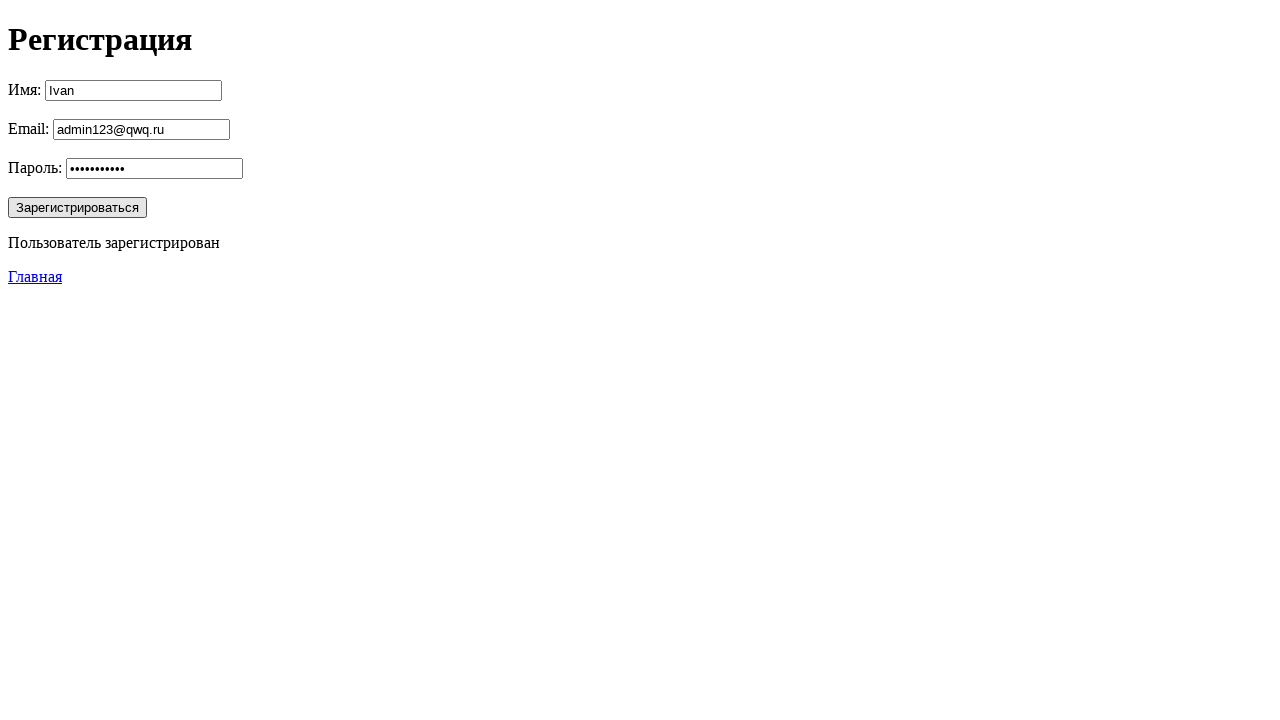